Tests the Top Deals page functionality by opening it in a popup, changing page size, searching for items, and clicking on product cells to verify interaction

Starting URL: https://rahulshettyacademy.com/seleniumPractise/#/

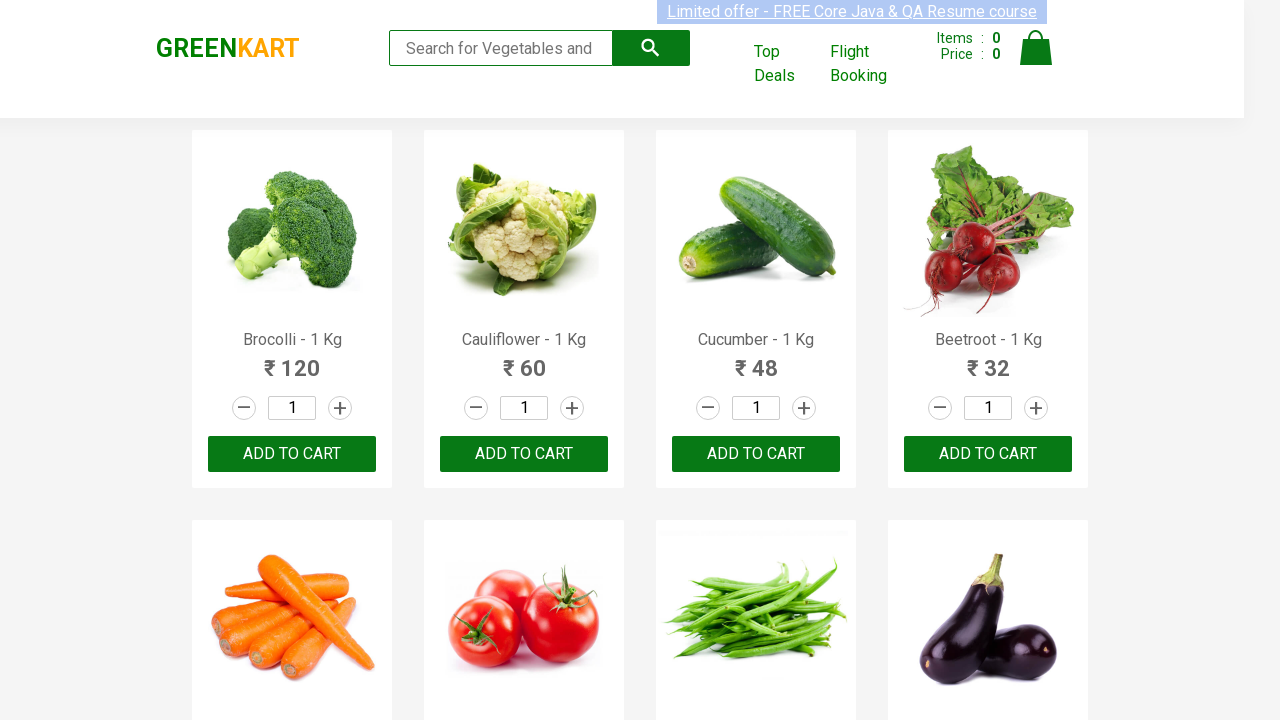

Clicked Top Deals link and popup opened at (787, 64) on internal:role=link[name="Top Deals"i]
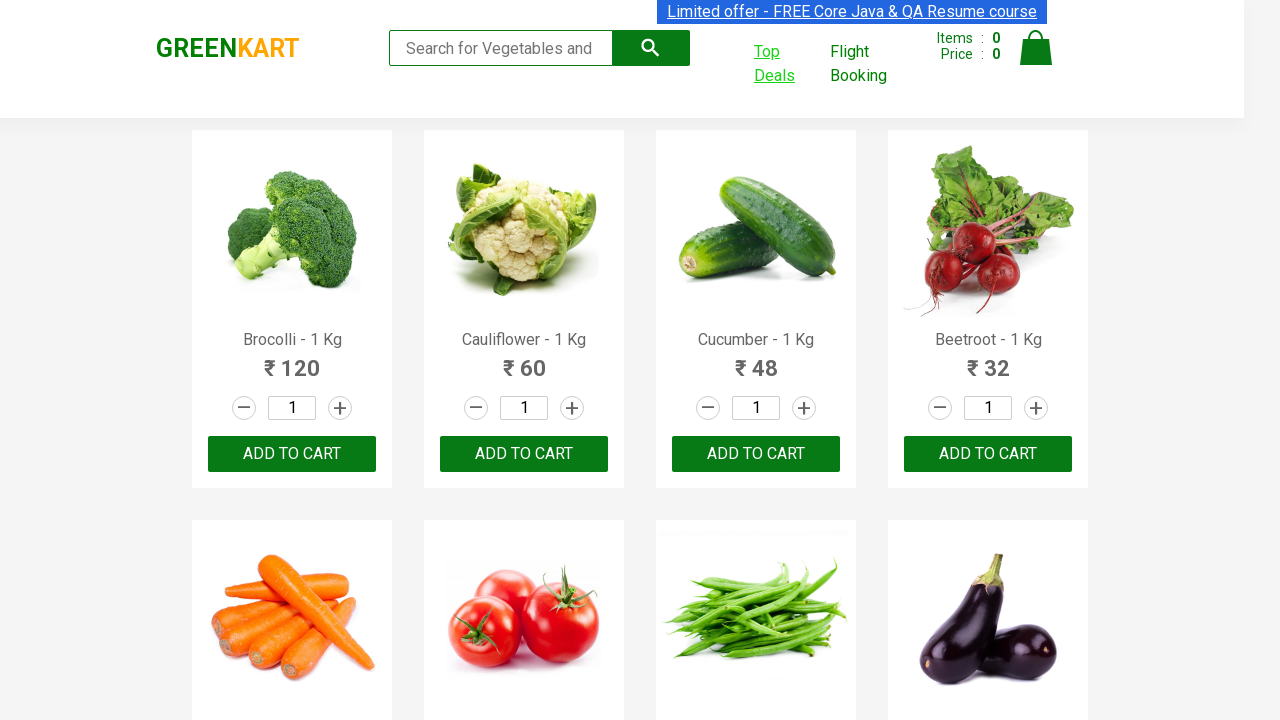

Selected page size option '10' on internal:label="Page size:"i
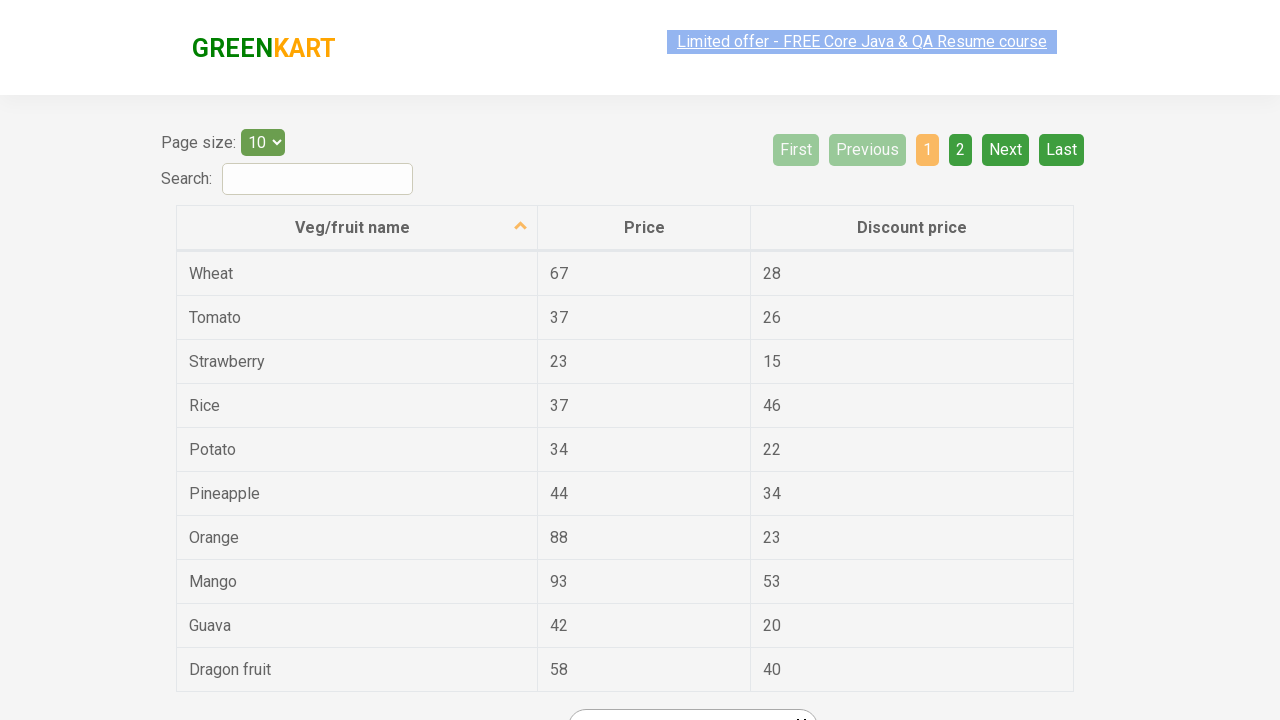

Clicked on Strawberry cell at (357, 346) on internal:role=cell[name="Strawberry"i]
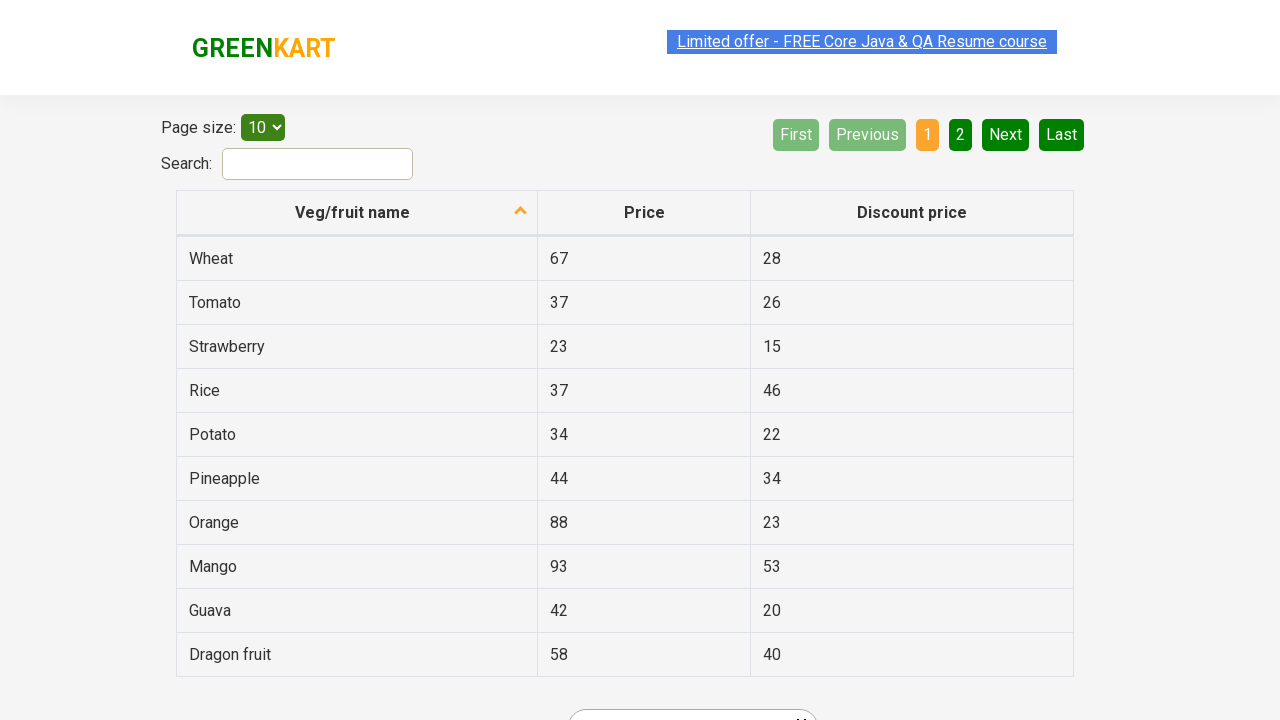

Clicked on search input field at (318, 164) on internal:label="Search:"i
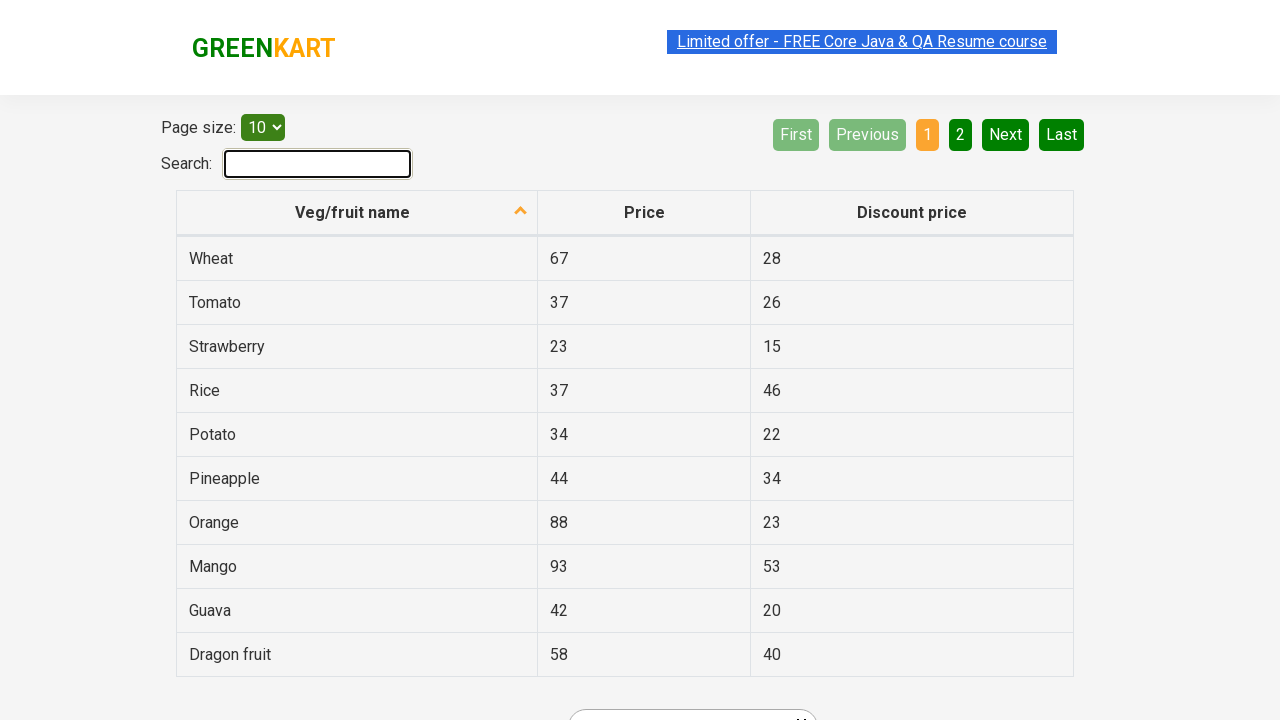

Filled search field with 'str' on internal:label="Search:"i
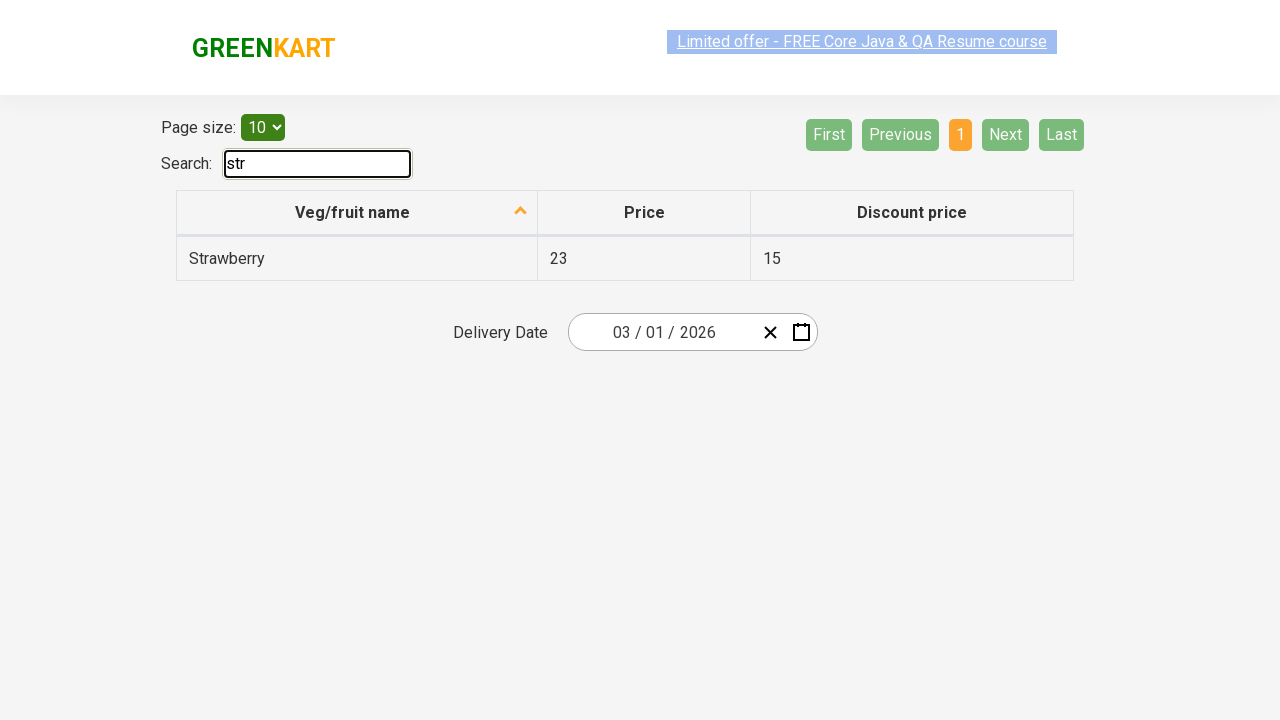

Clicked on cell with value '23' at (644, 258) on internal:role=cell[name="23"i]
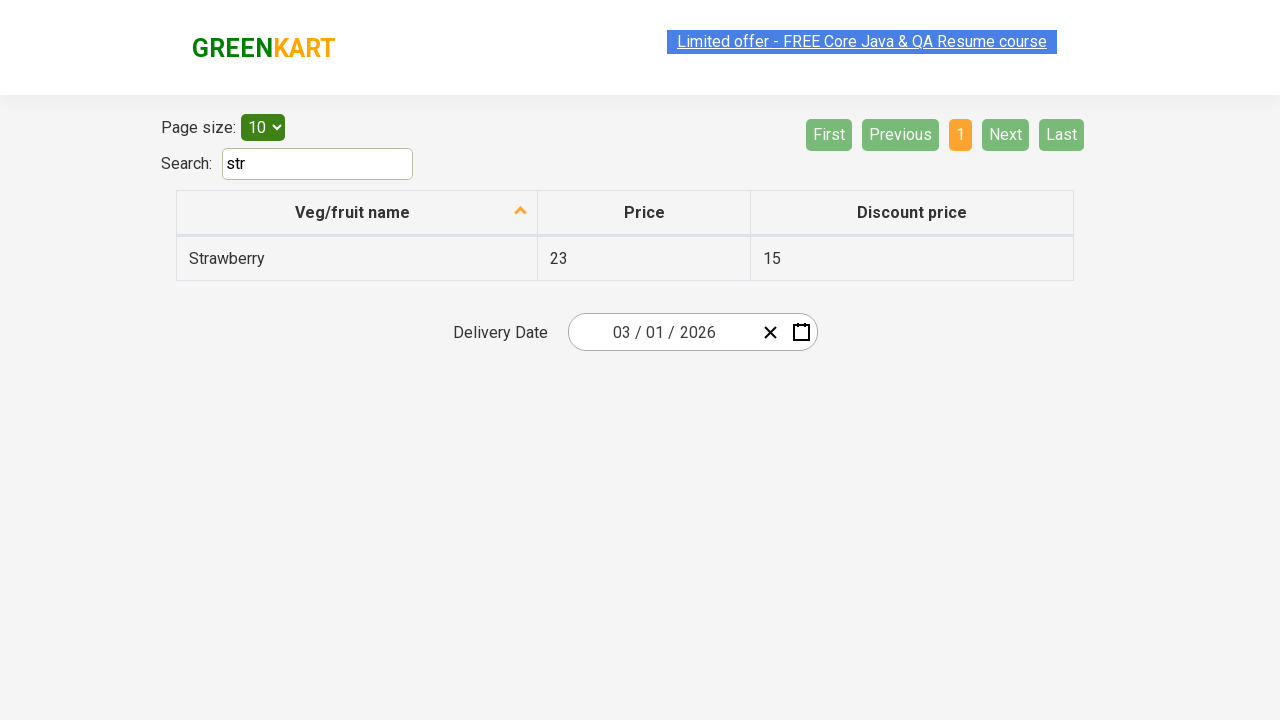

Clicked on cell with value '15' at (912, 258) on internal:role=cell[name="15"i]
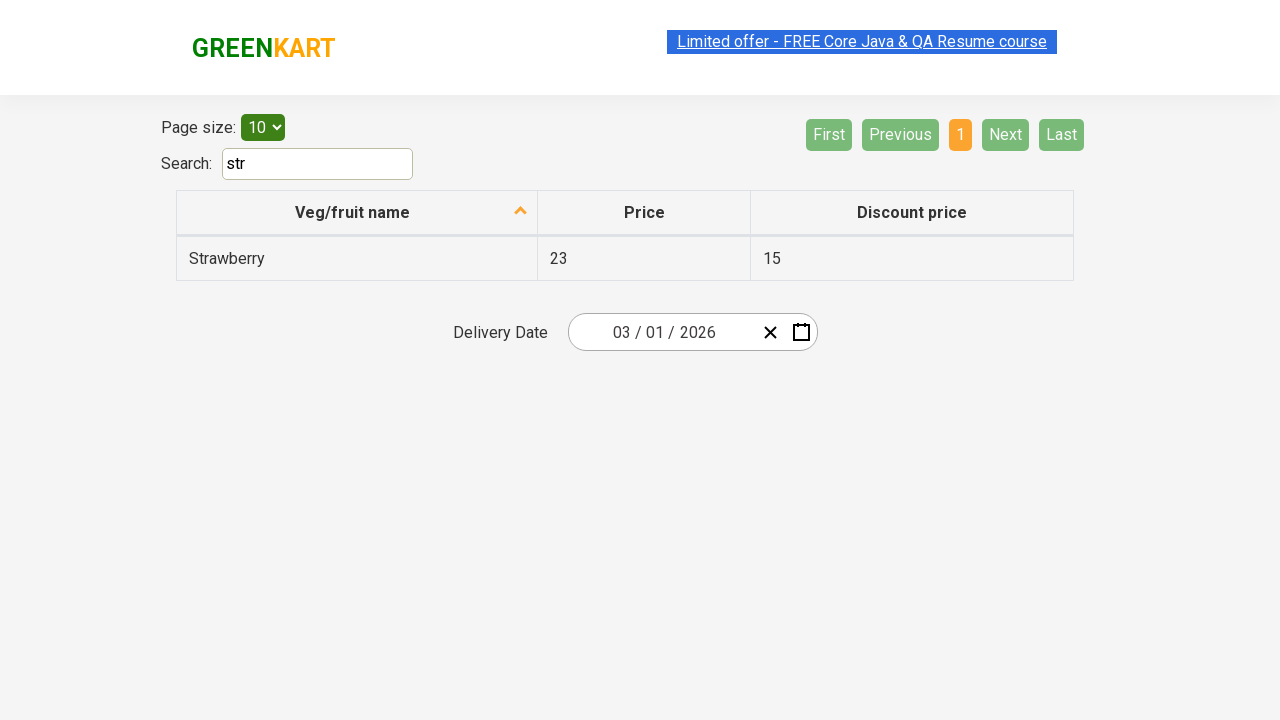

Clicked on Strawberry cell again to verify interaction at (357, 258) on internal:role=cell[name="Strawberry"i]
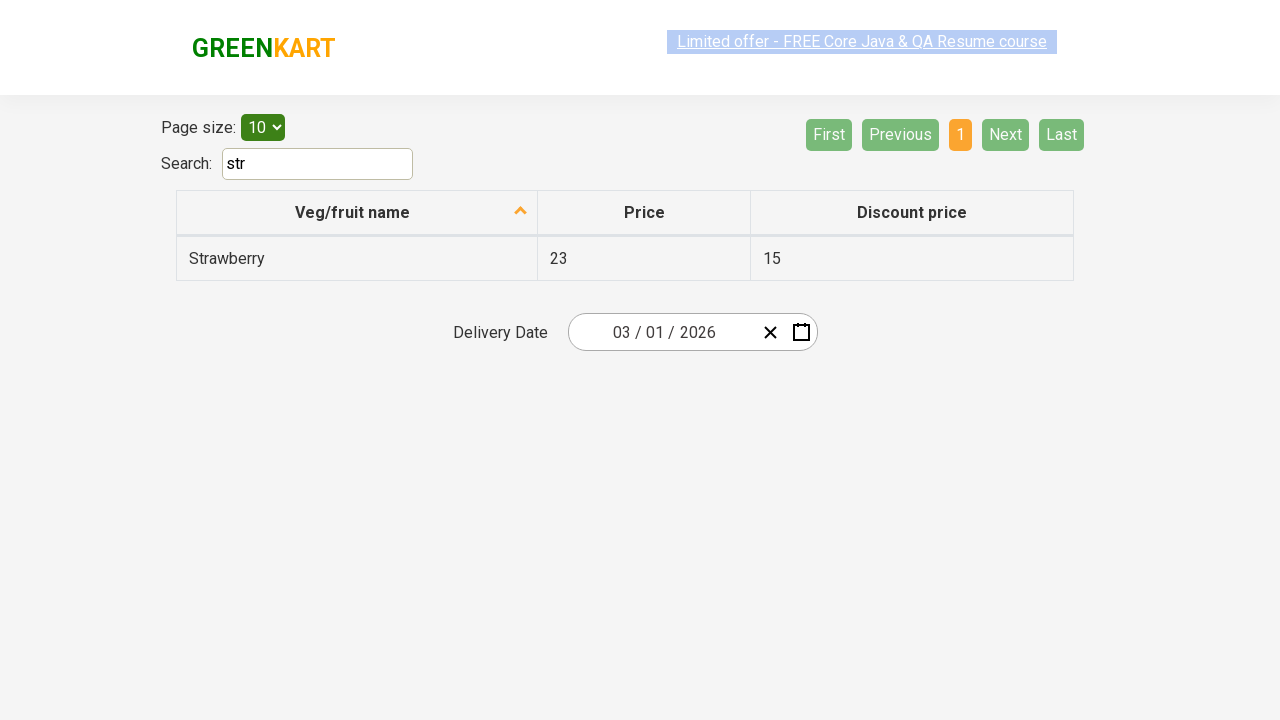

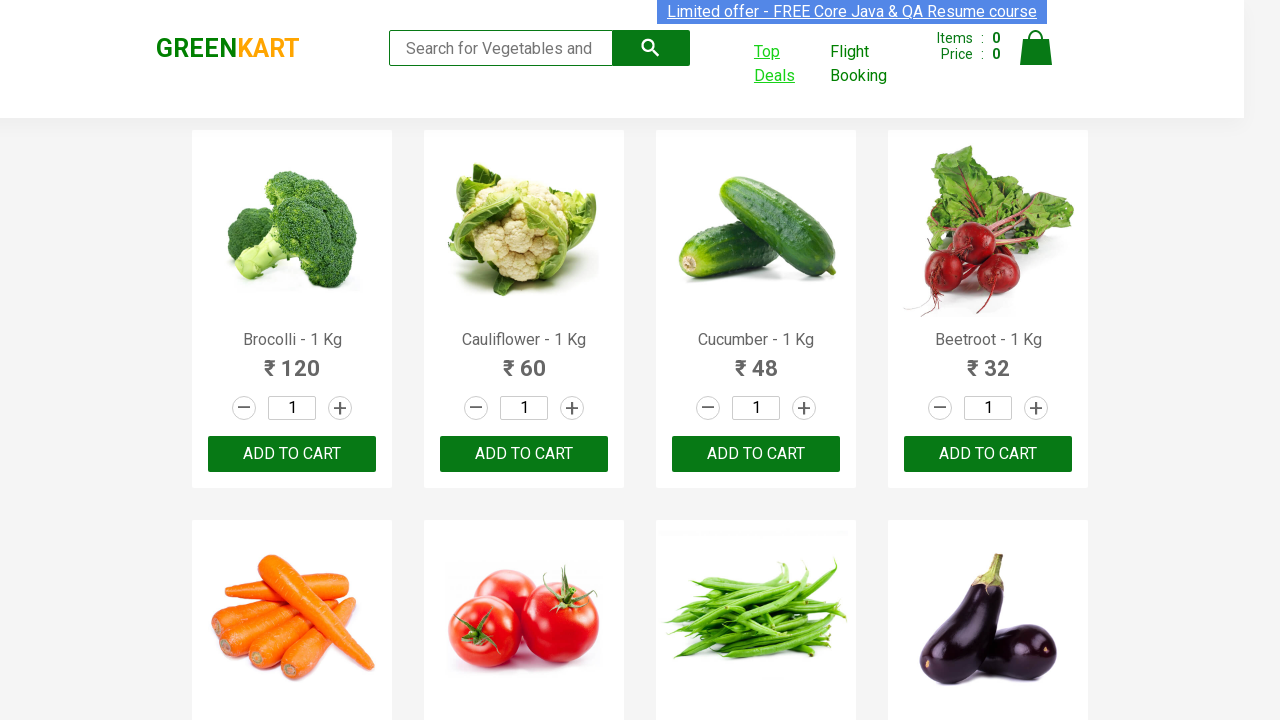